Tests wait functionality by clicking a button and waiting for a paragraph element to become visible on the page

Starting URL: https://testeroprogramowania.github.io/selenium/wait2.html

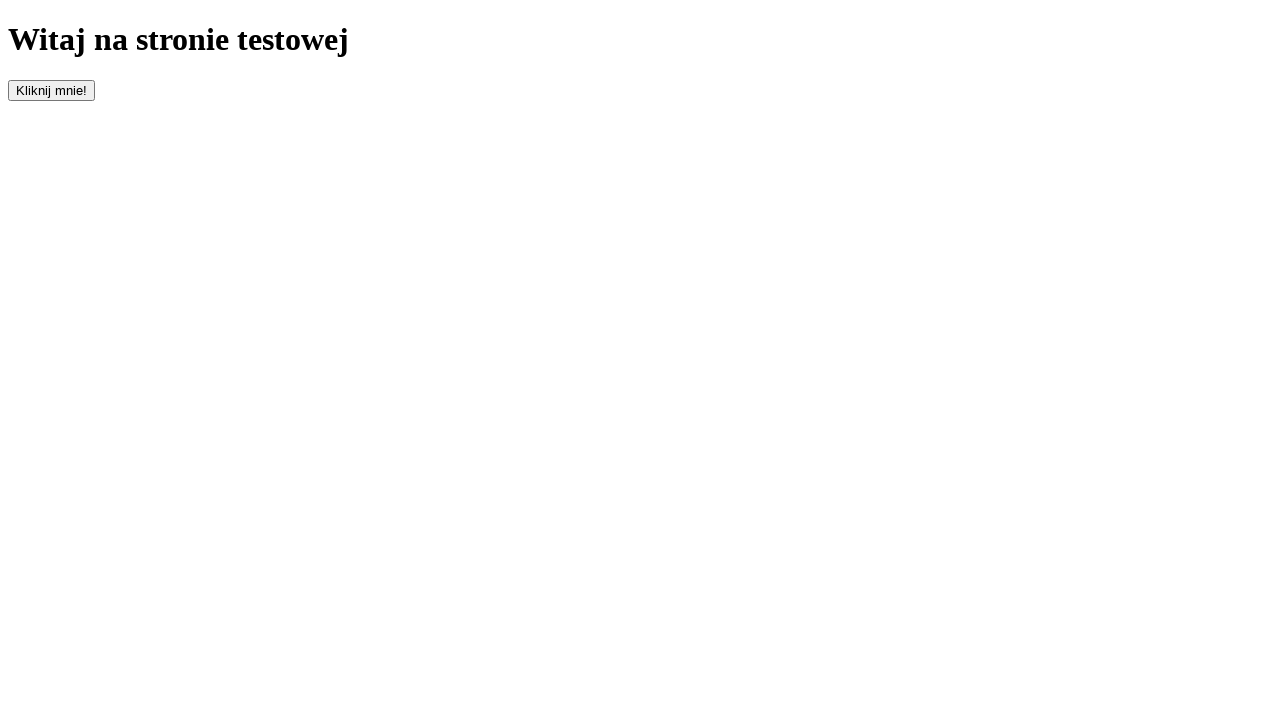

Clicked button to trigger wait functionality at (52, 90) on button
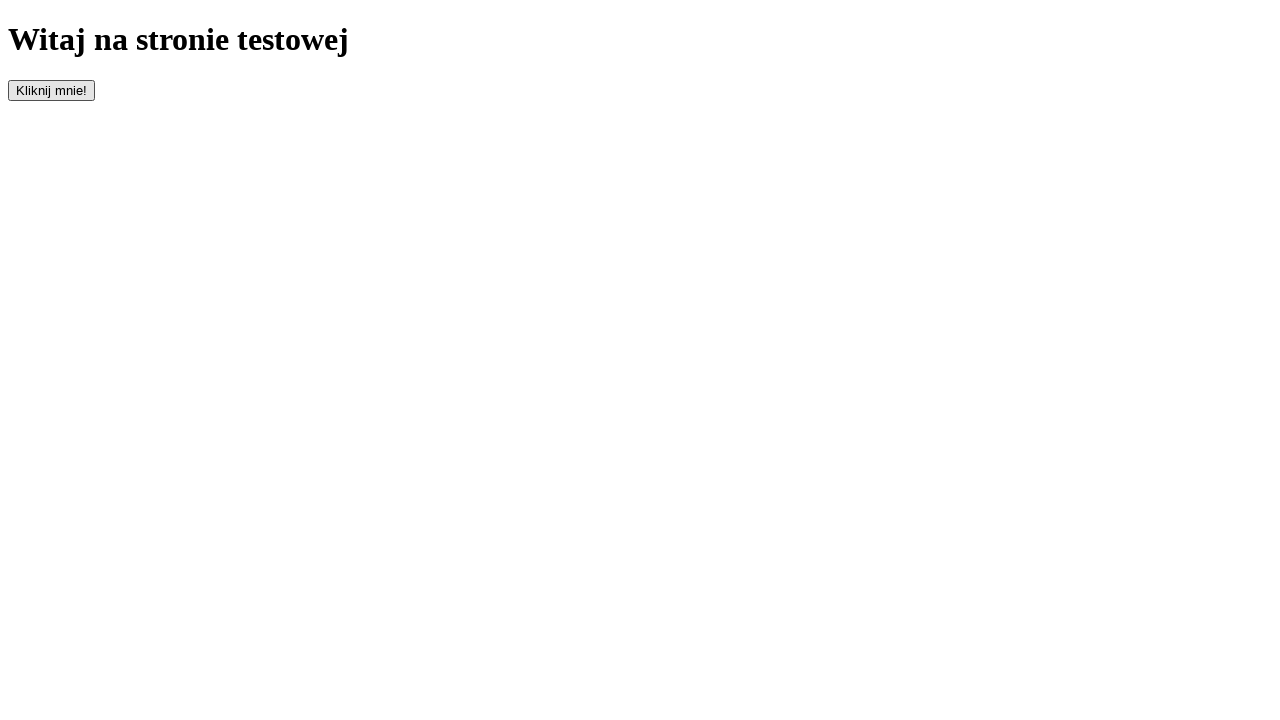

Paragraph element became visible after button click
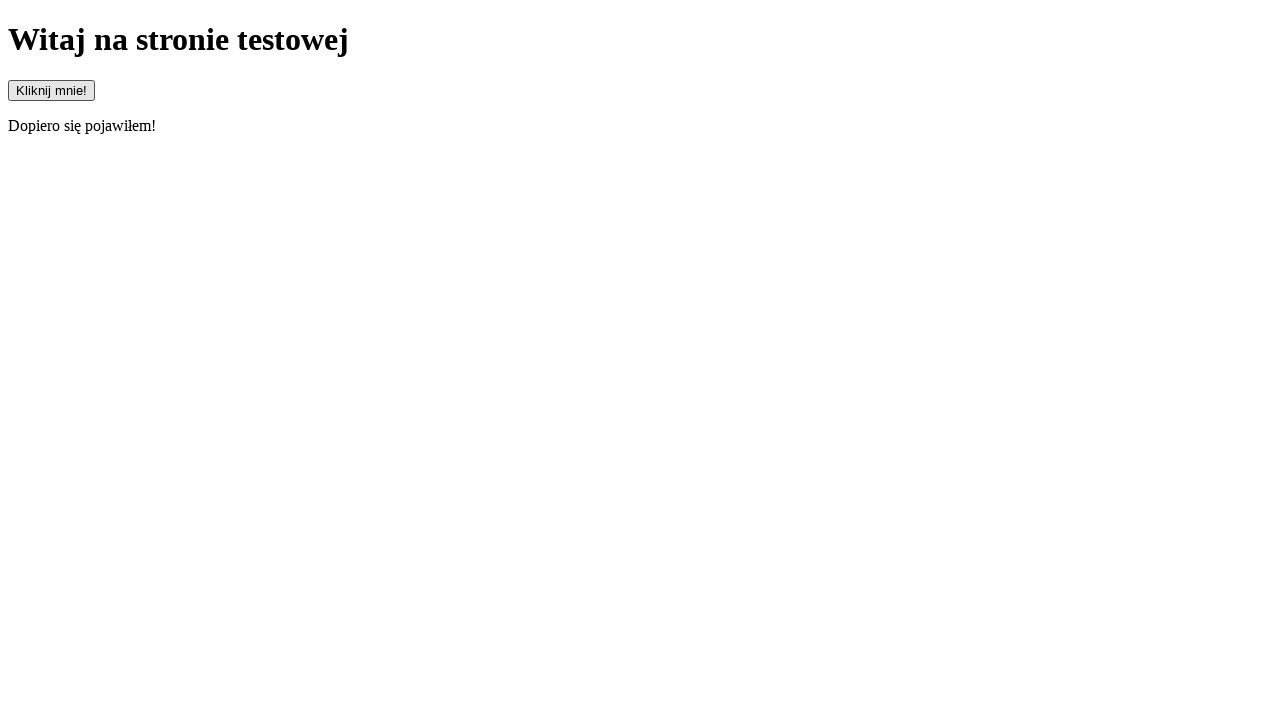

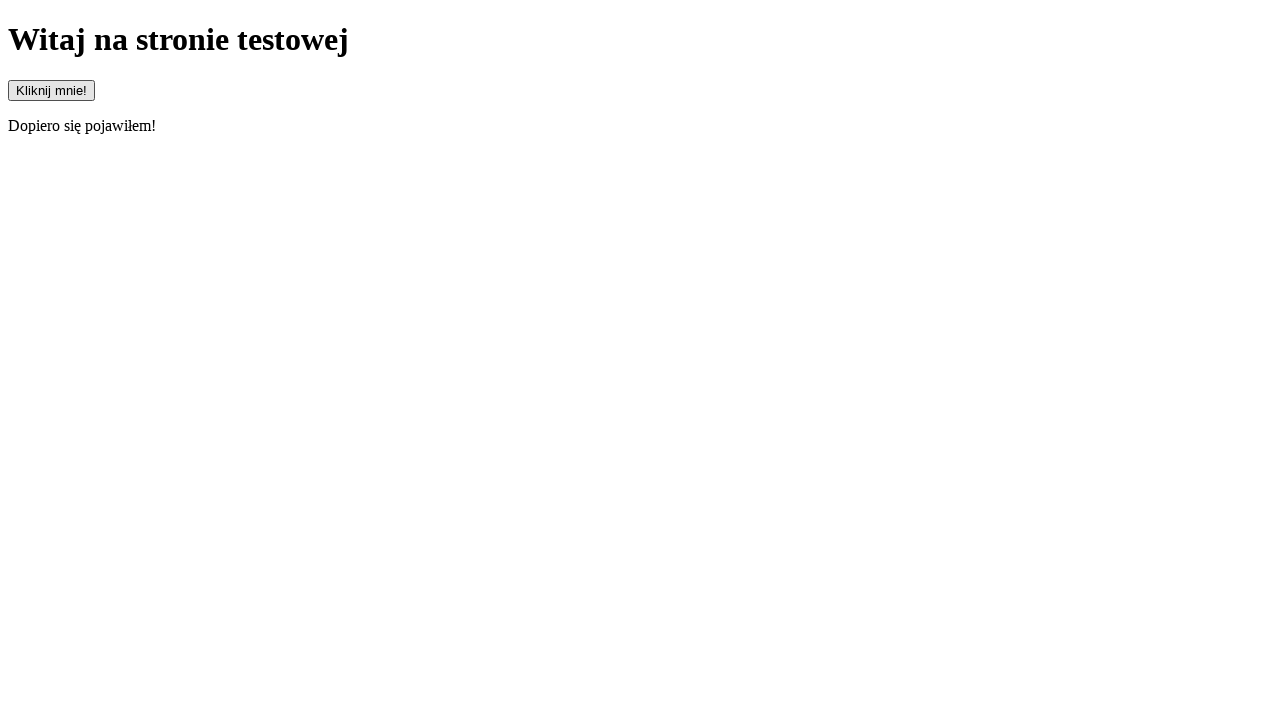